Tests drag and drop functionality on jQuery UI demo page by dragging an element from source to destination

Starting URL: https://jqueryui.com/droppable/

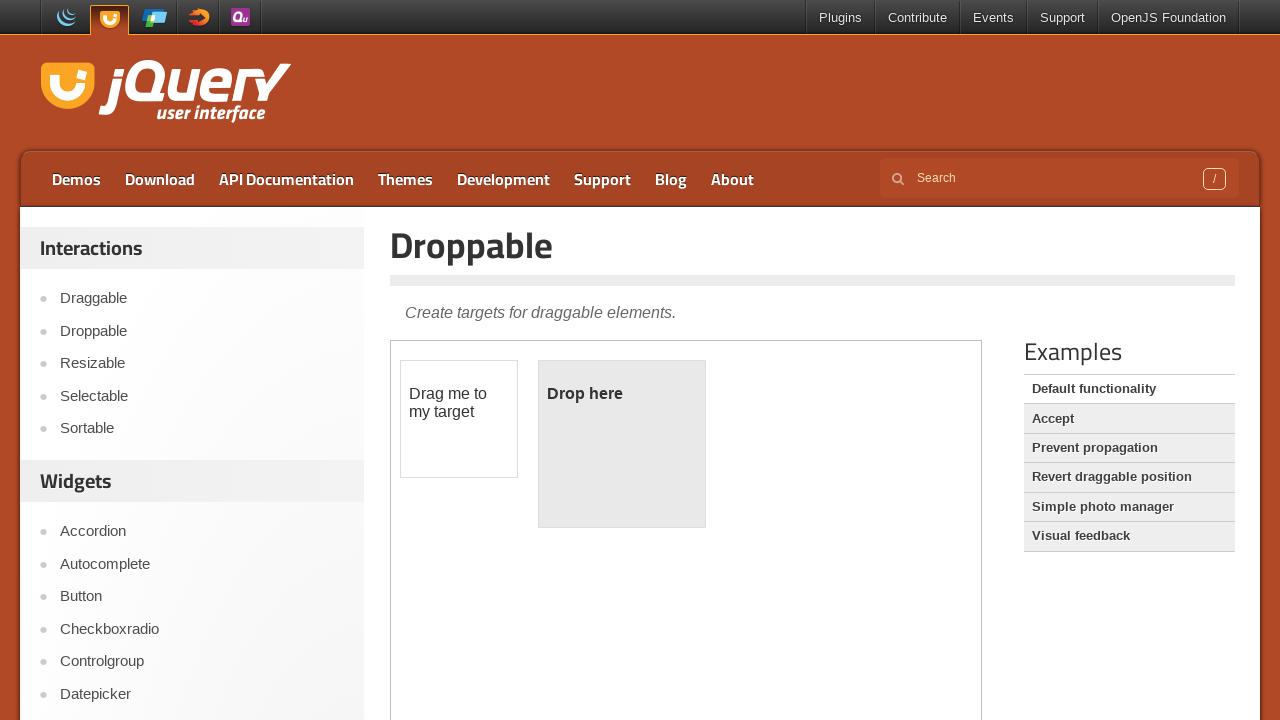

Located the demo iframe
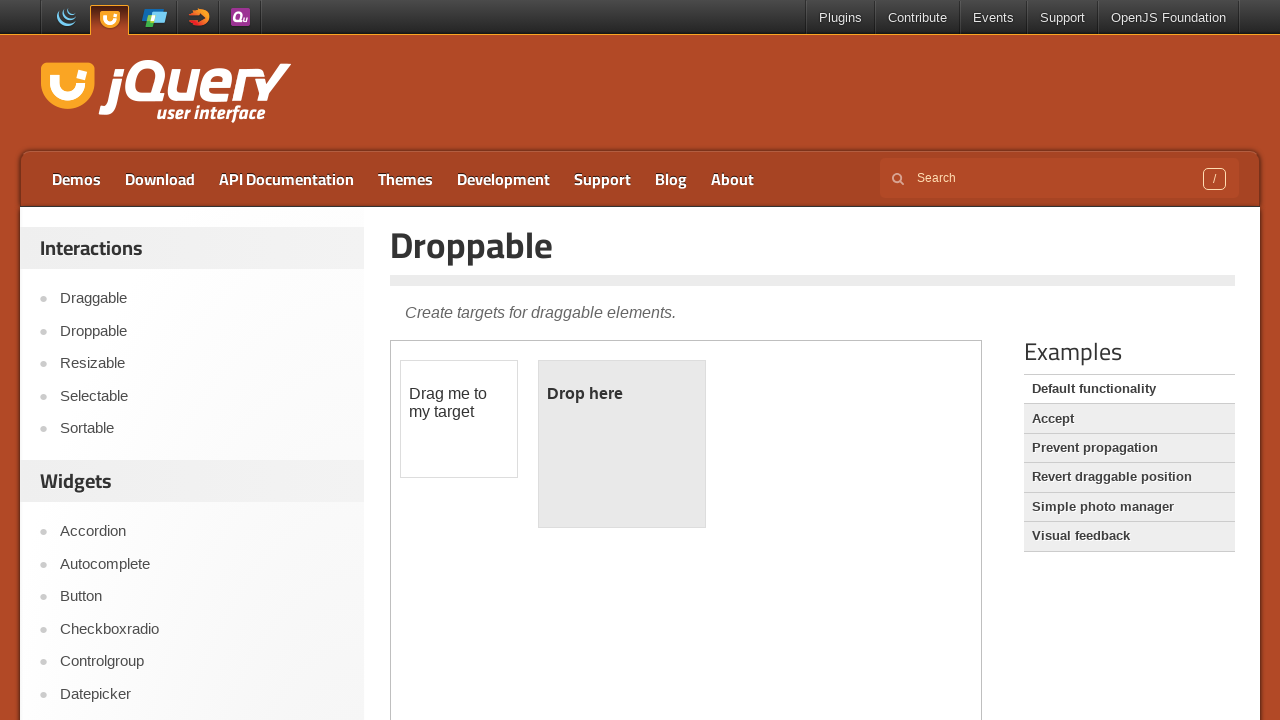

Located the draggable source element
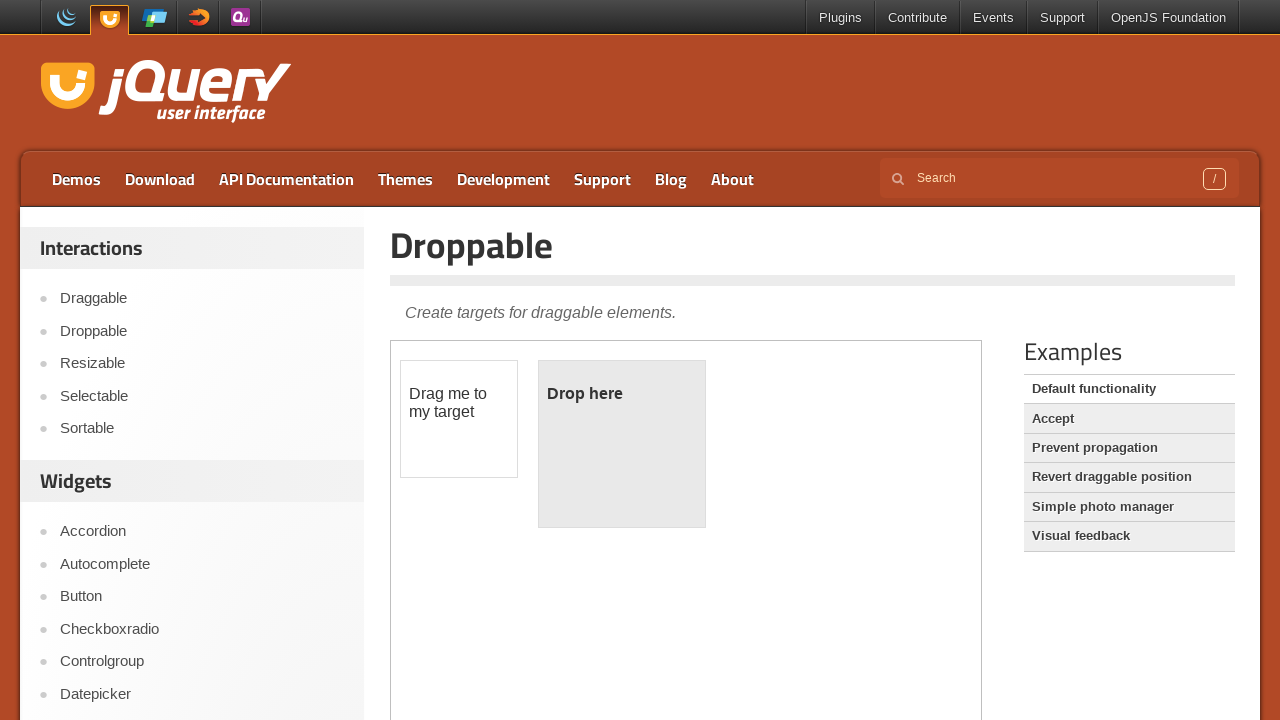

Located the droppable destination element
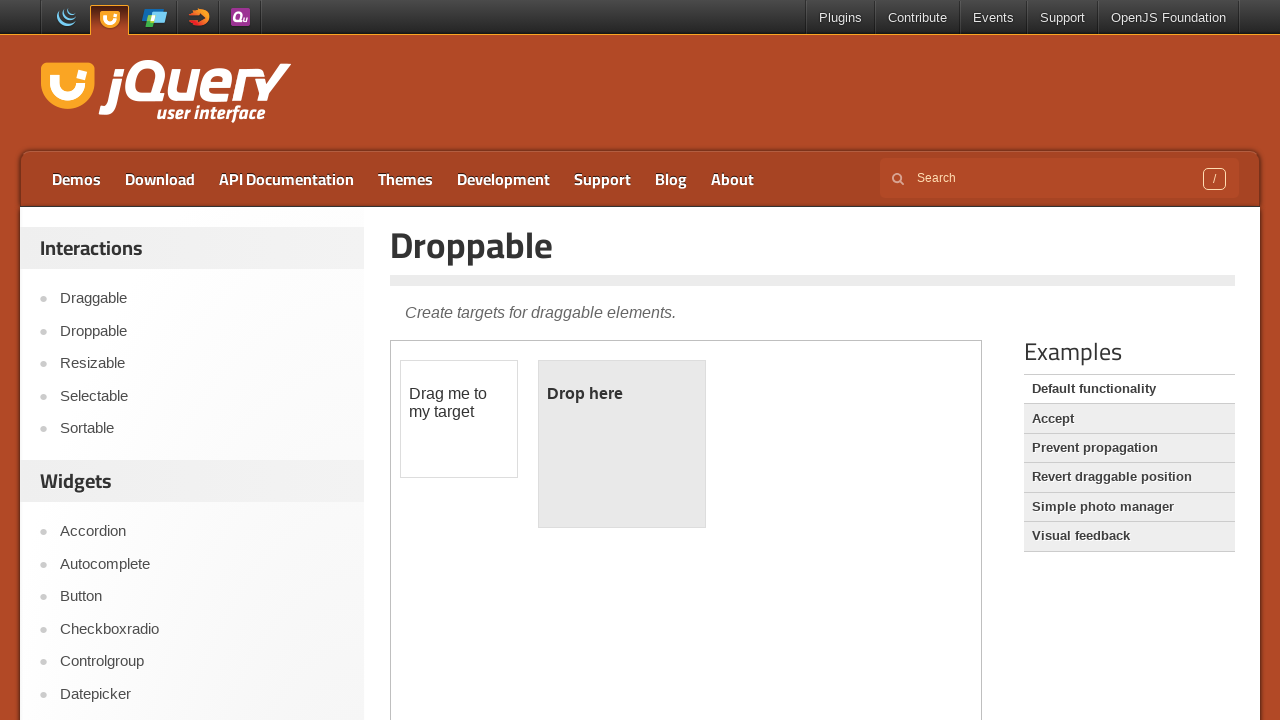

Dragged element from source to destination at (622, 444)
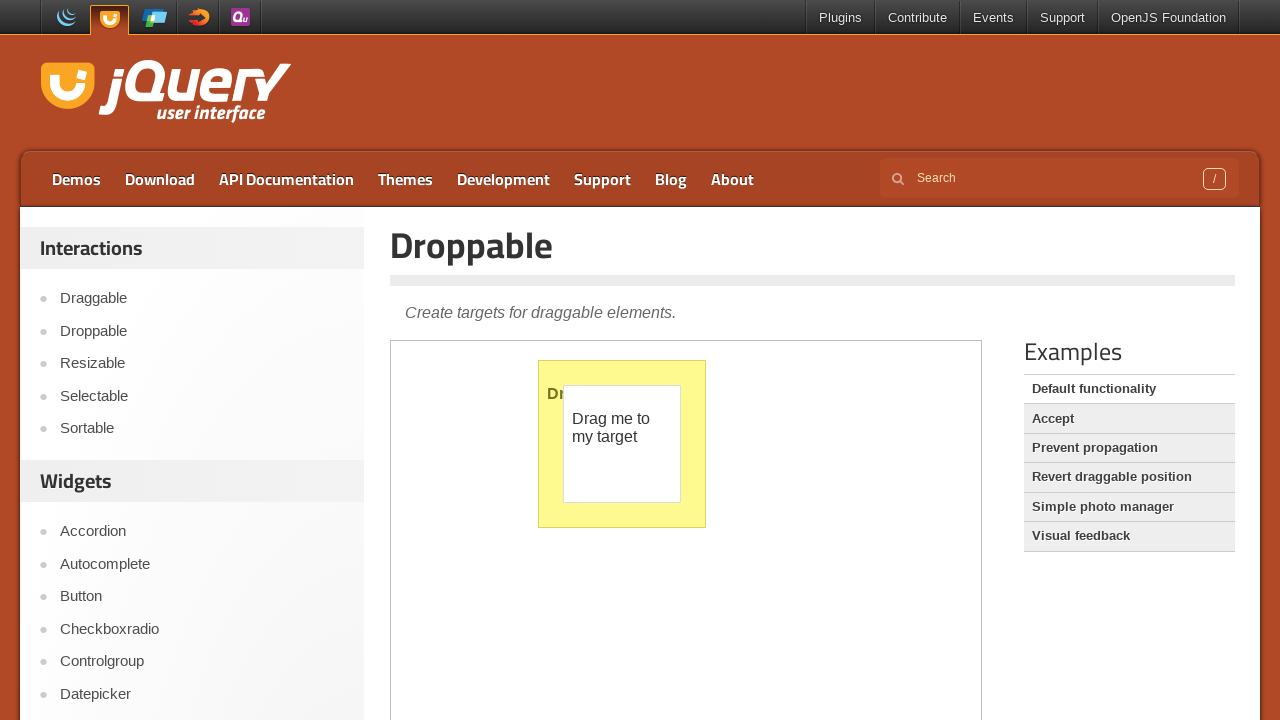

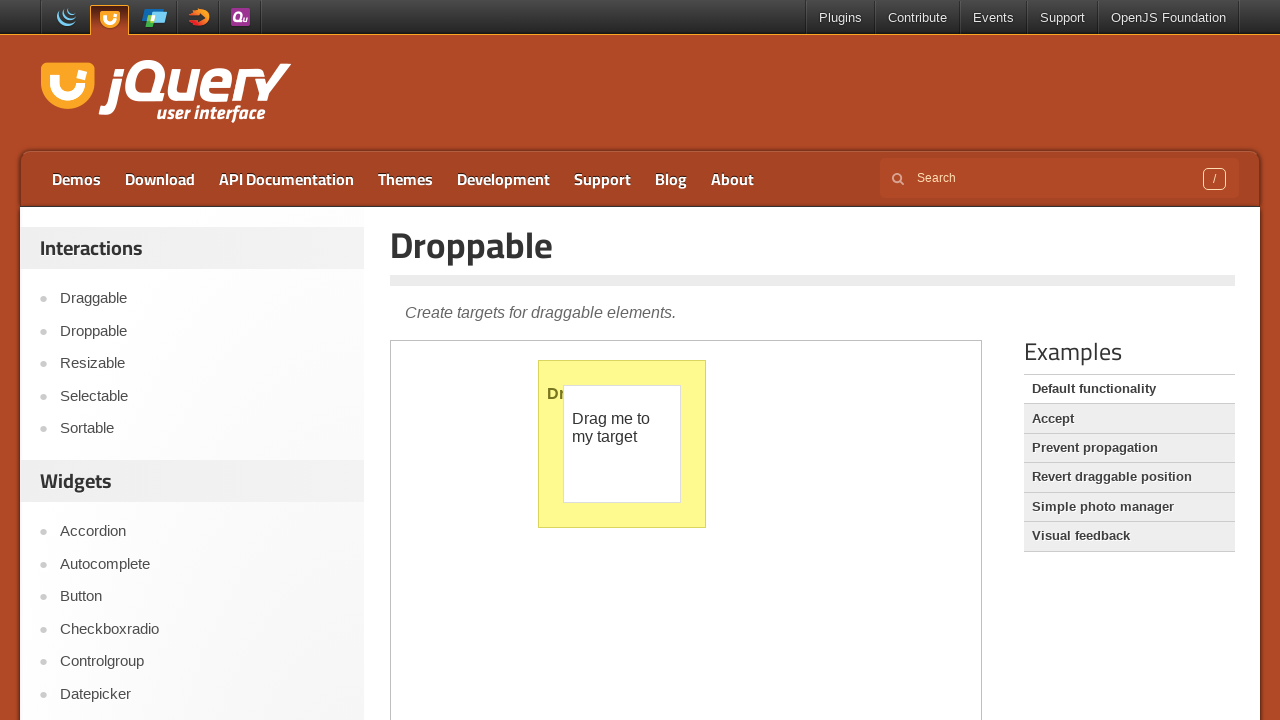